Tests number input functionality by entering a number, clicking the Result button to display the result, verifying the text appears correctly, then clearing the result.

Starting URL: https://acctabootcamp.github.io/site/examples/actions

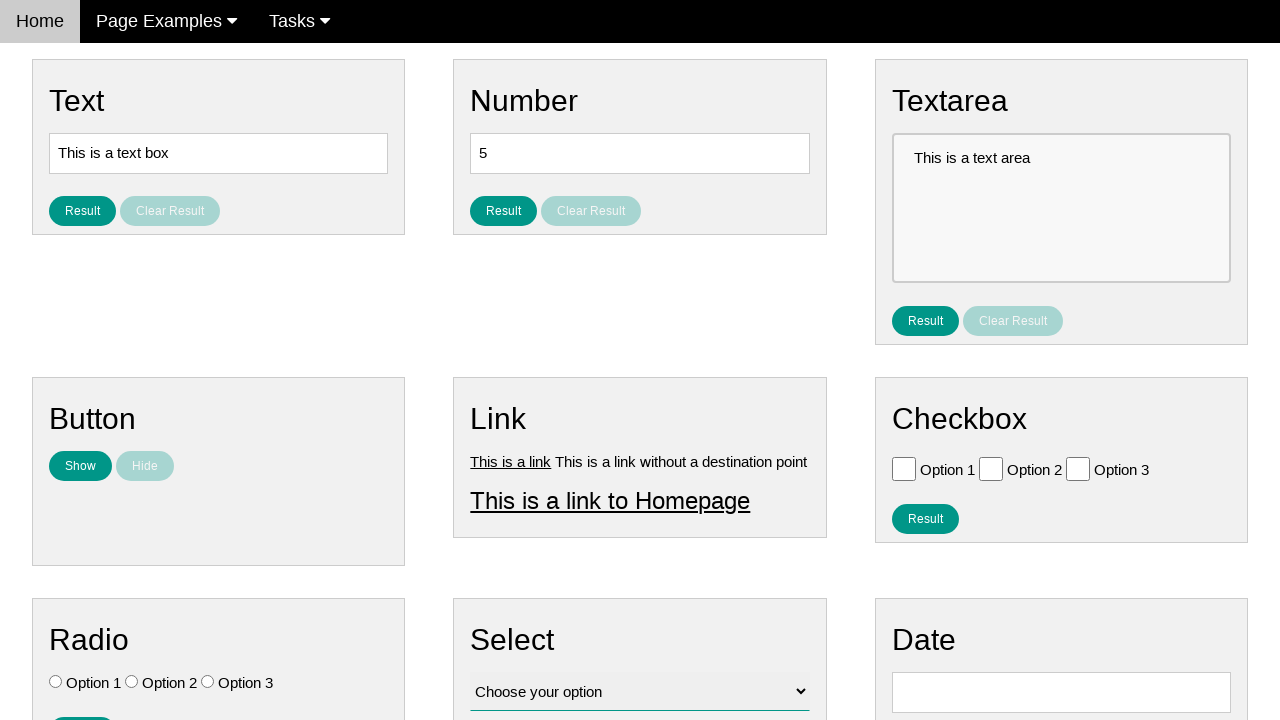

Located number input field
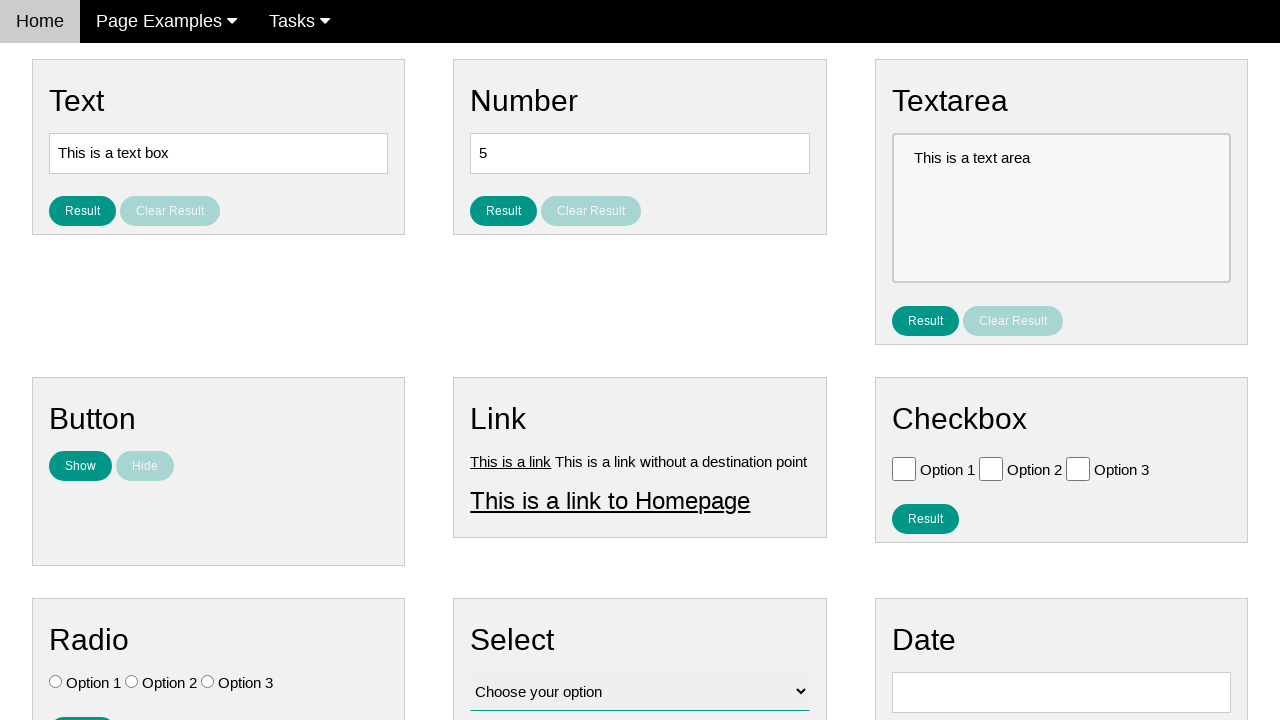

Located Result button
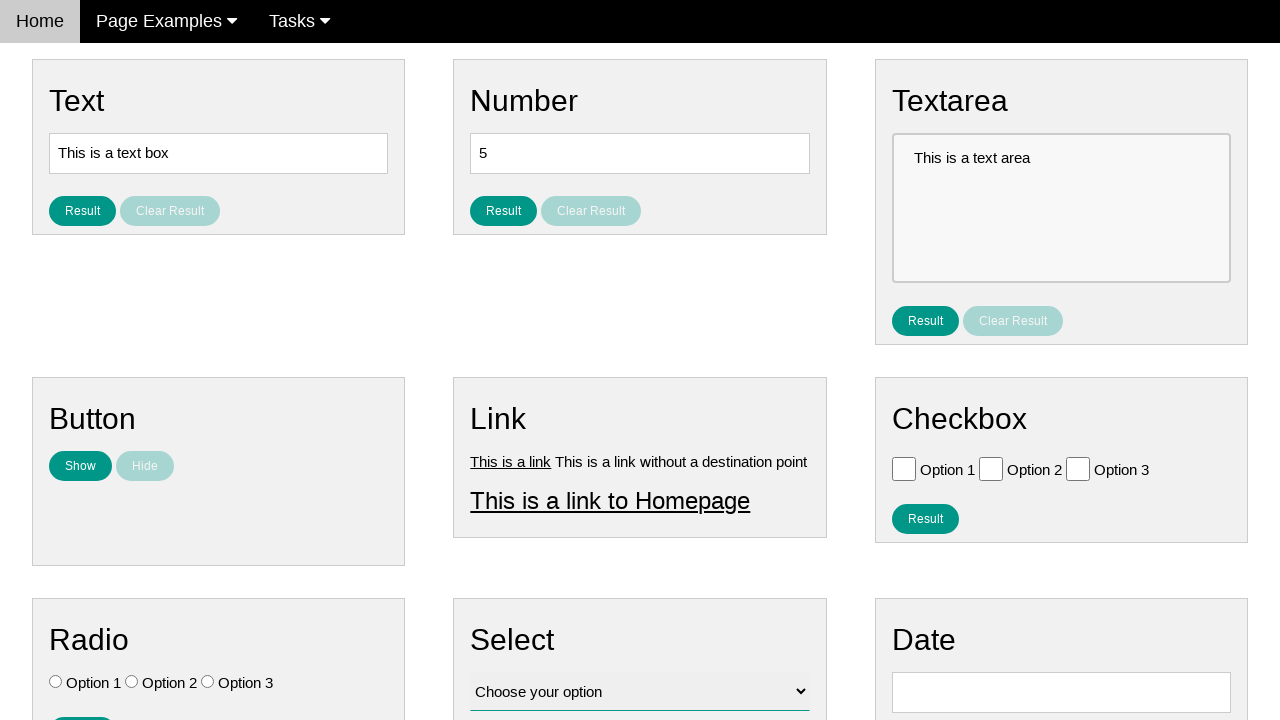

Located Clear Result button
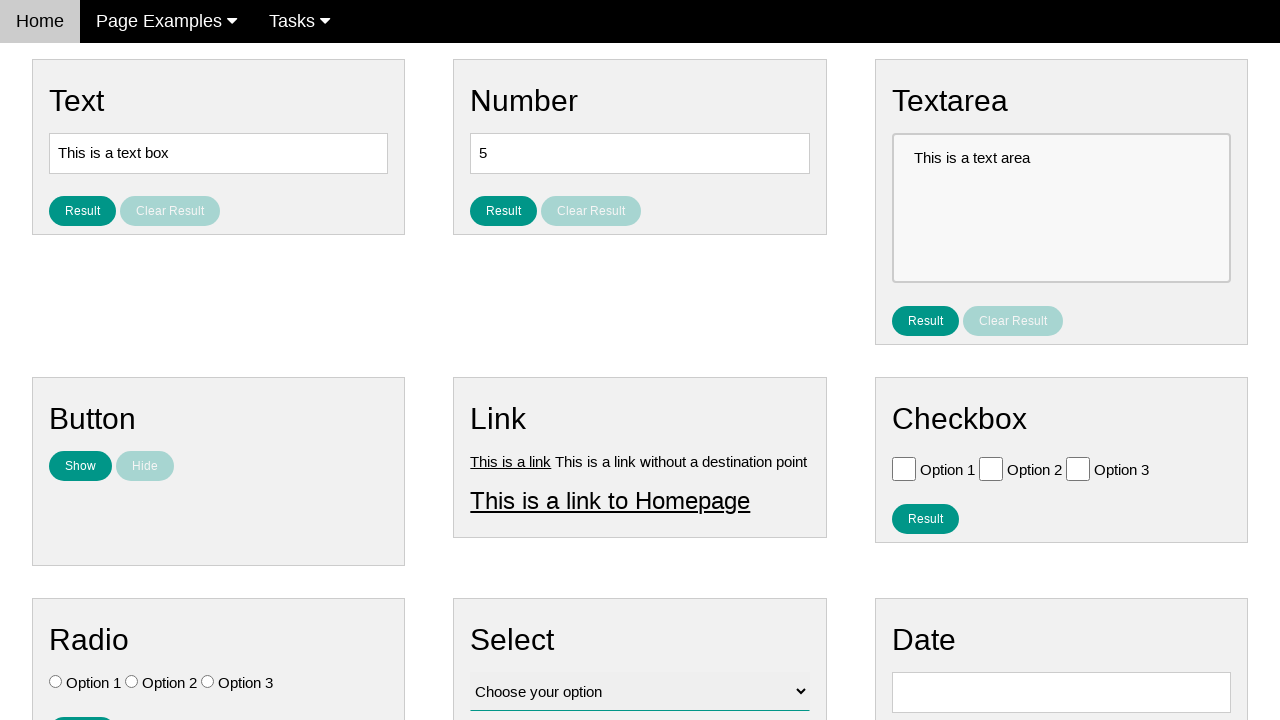

Located result text element
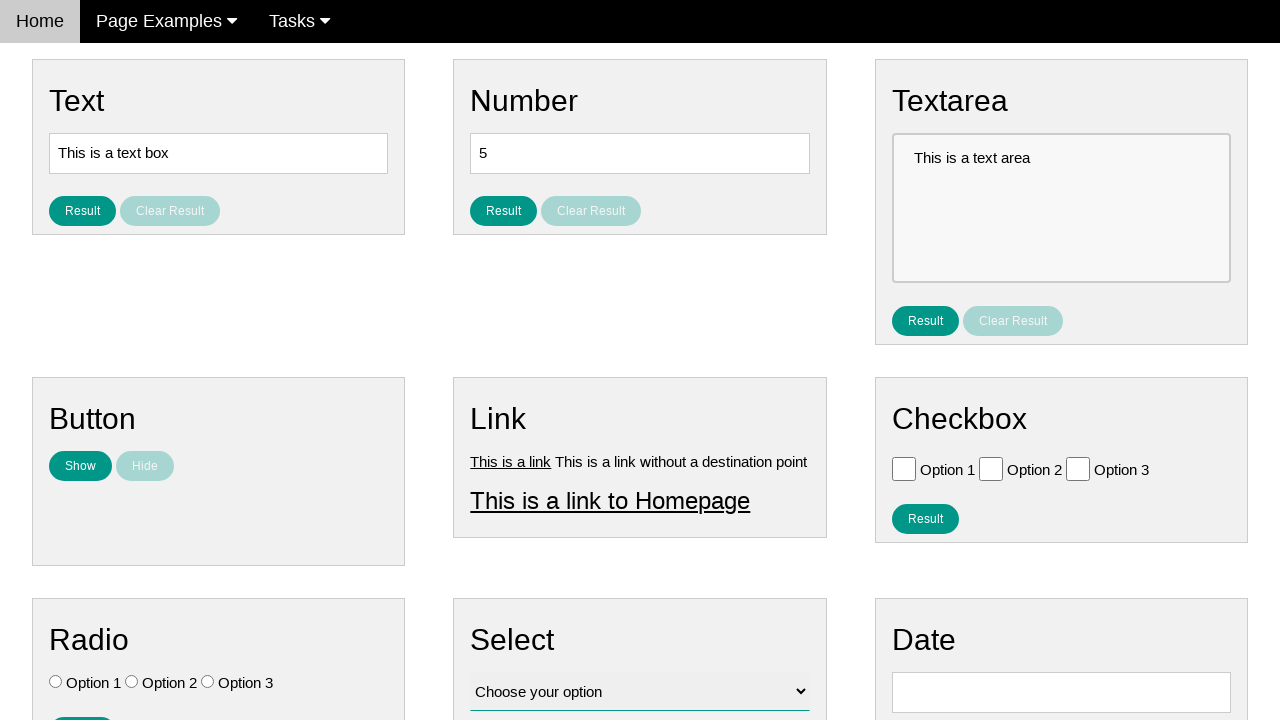

Cleared number input field on #number
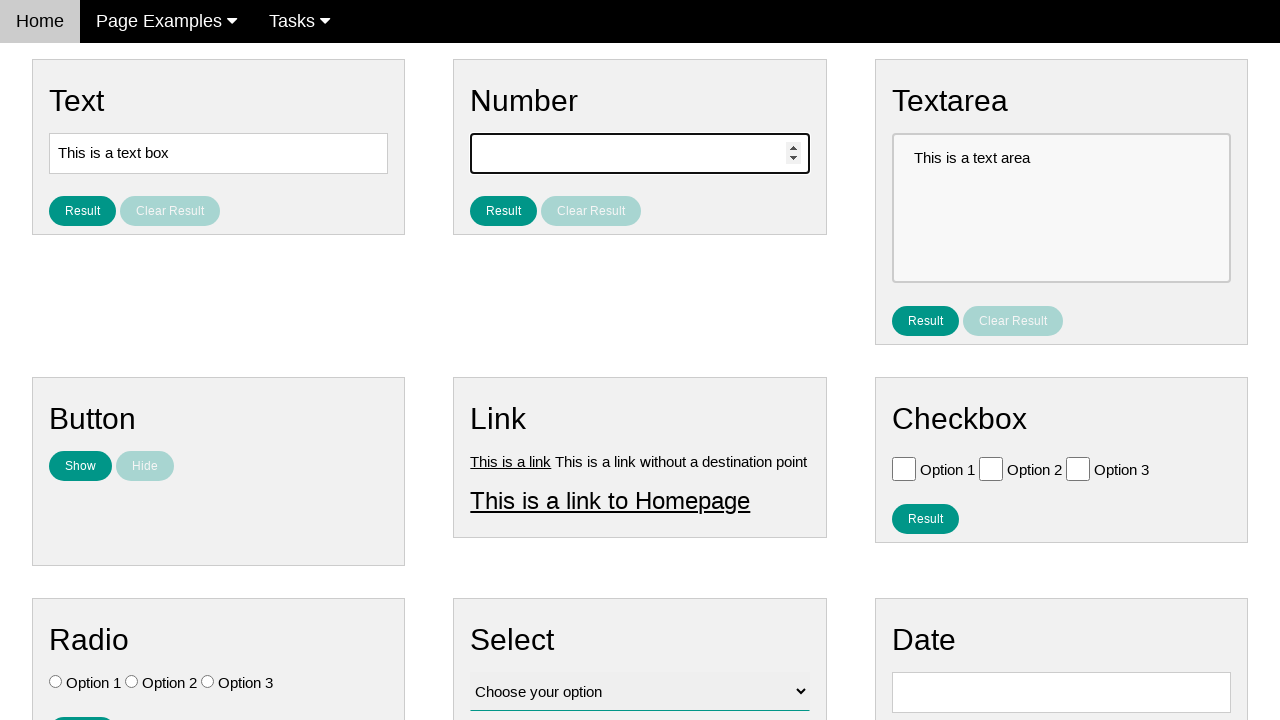

Entered '4' into number input field on #number
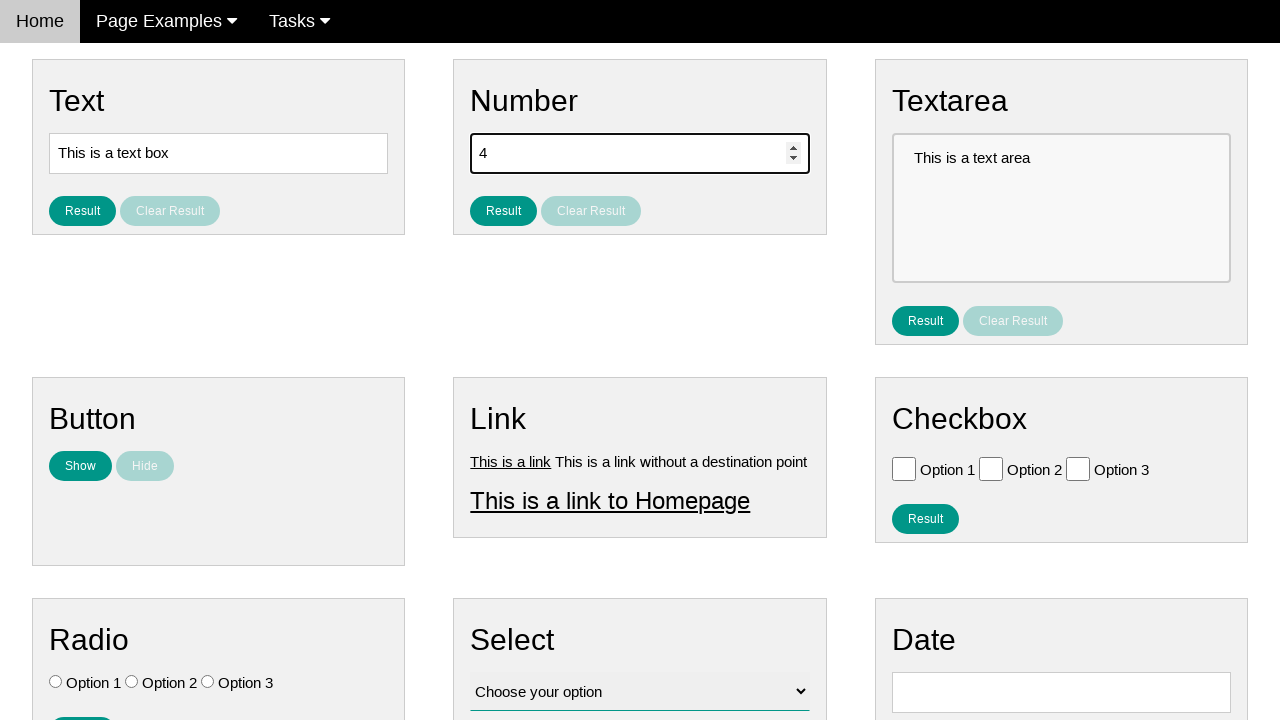

Clicked Result button to display result at (504, 211) on #result_button_number
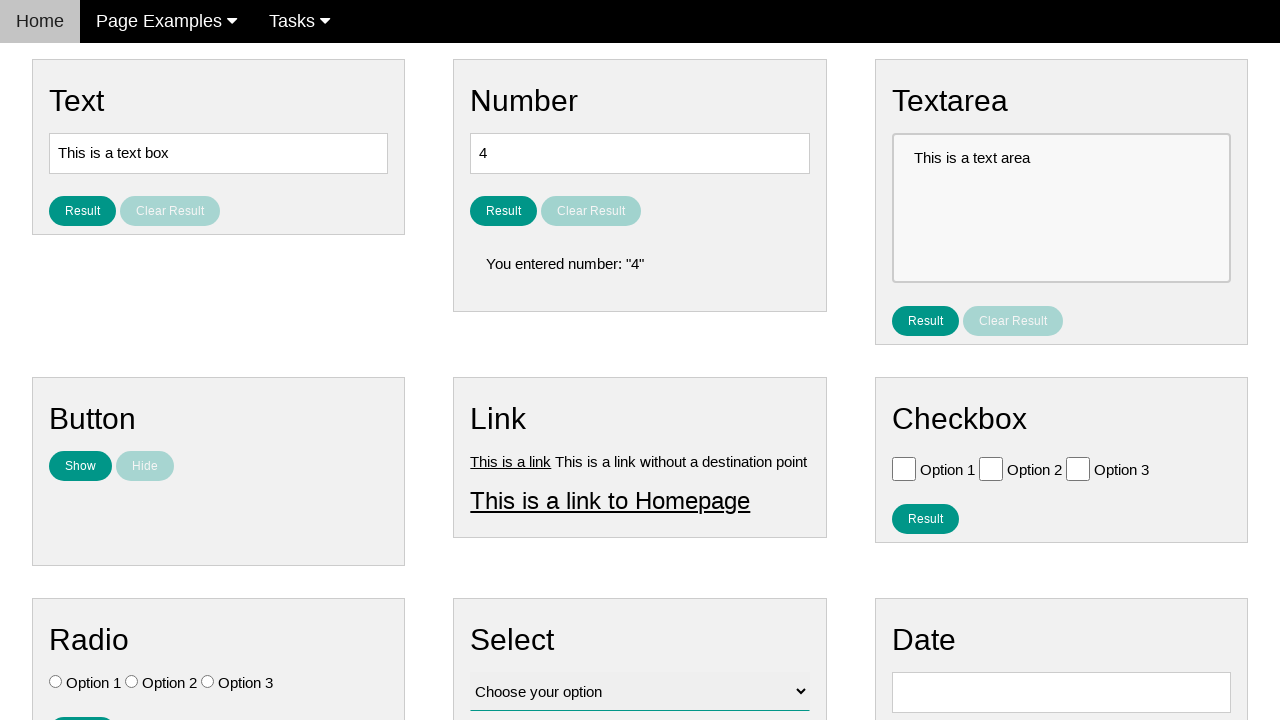

Result text became visible
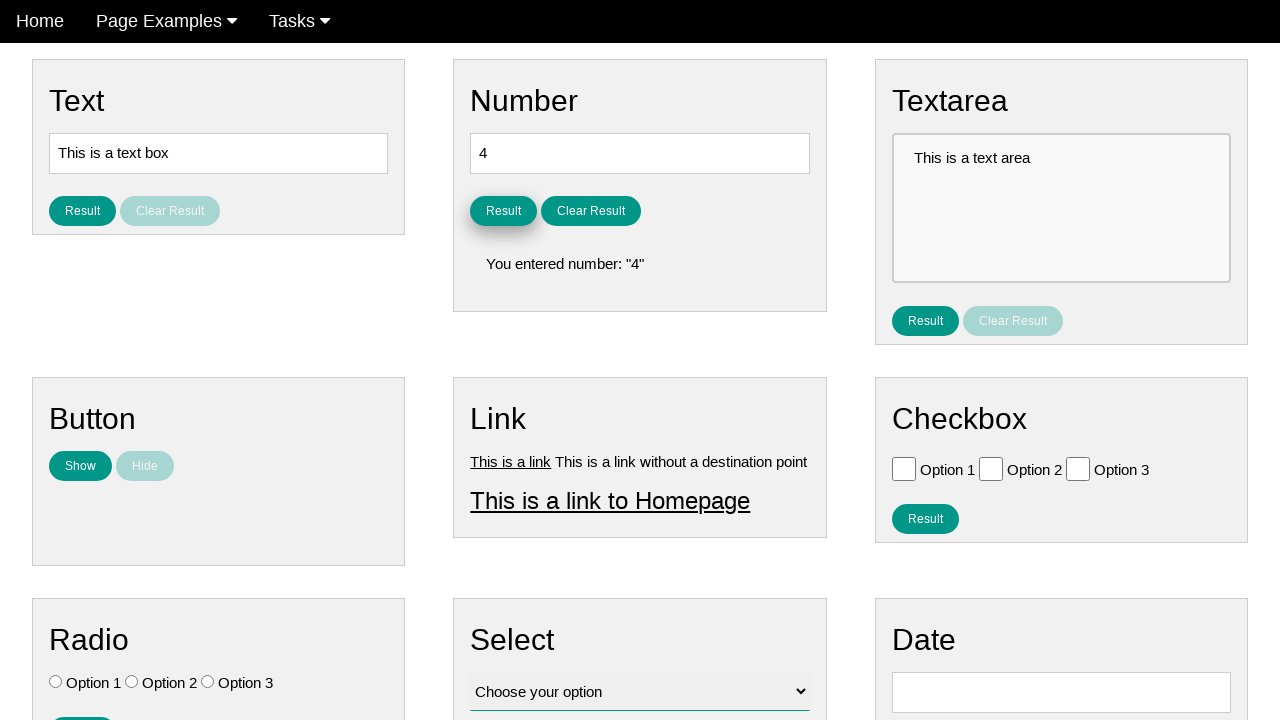

Clicked Clear Result button to clear the result at (591, 211) on #clear_result_button_number
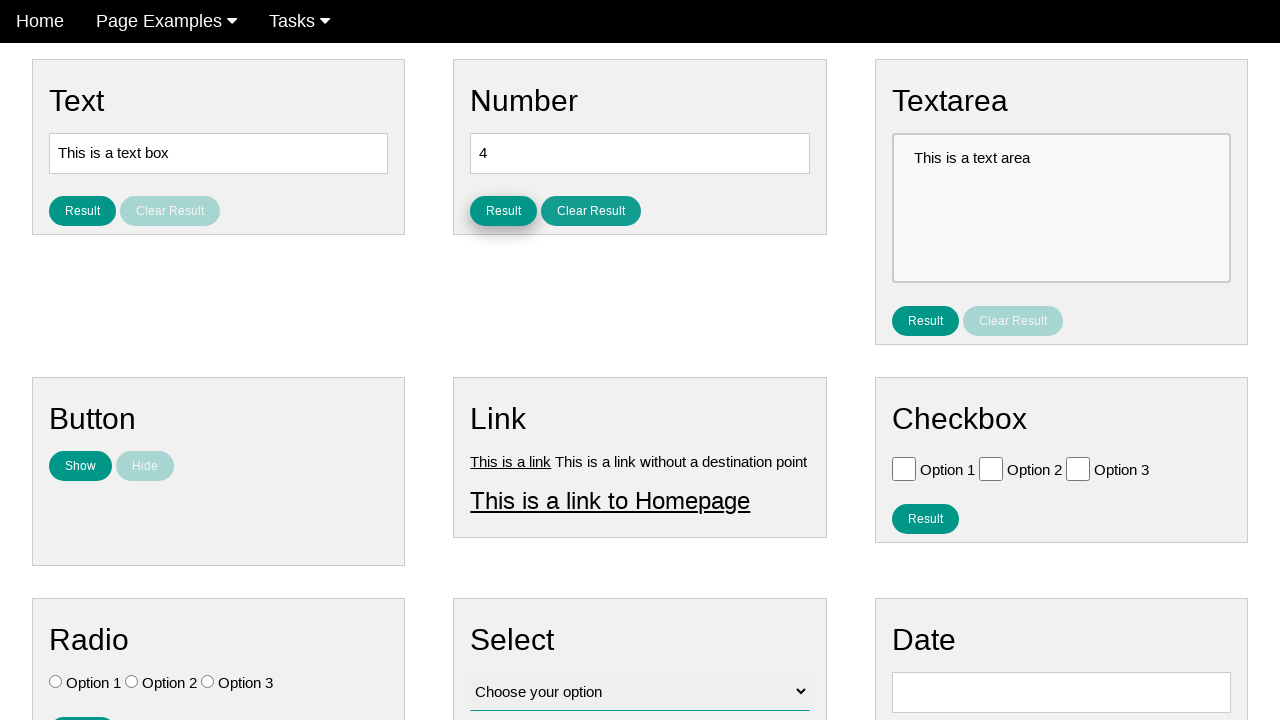

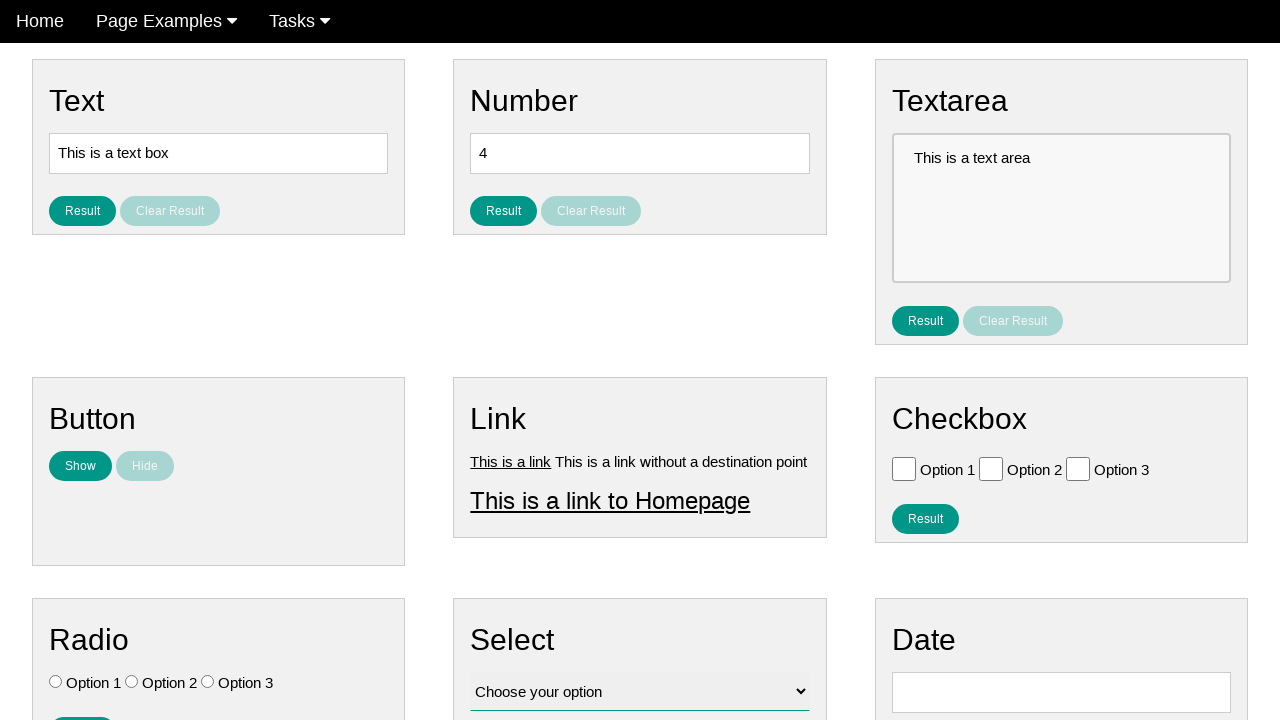